Navigates to the Royal UK official website and waits for the homepage to load

Starting URL: https://www.royal.uk/

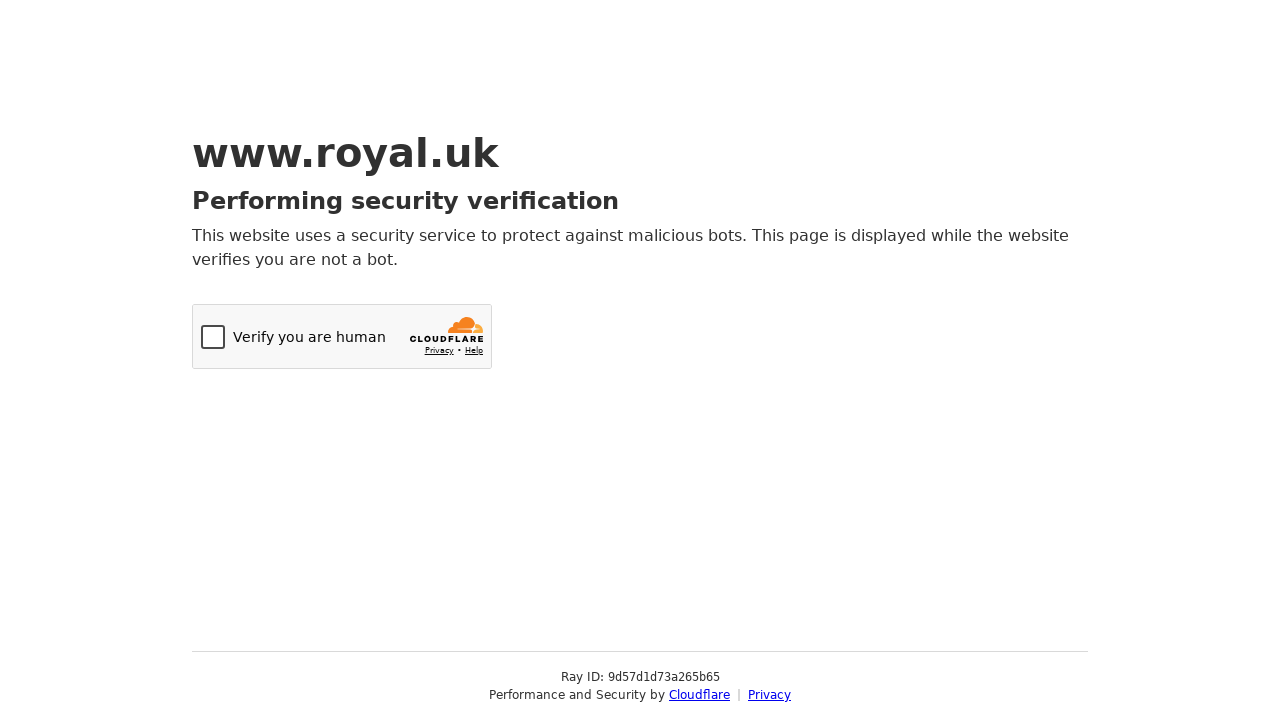

Navigated to Royal UK official website homepage
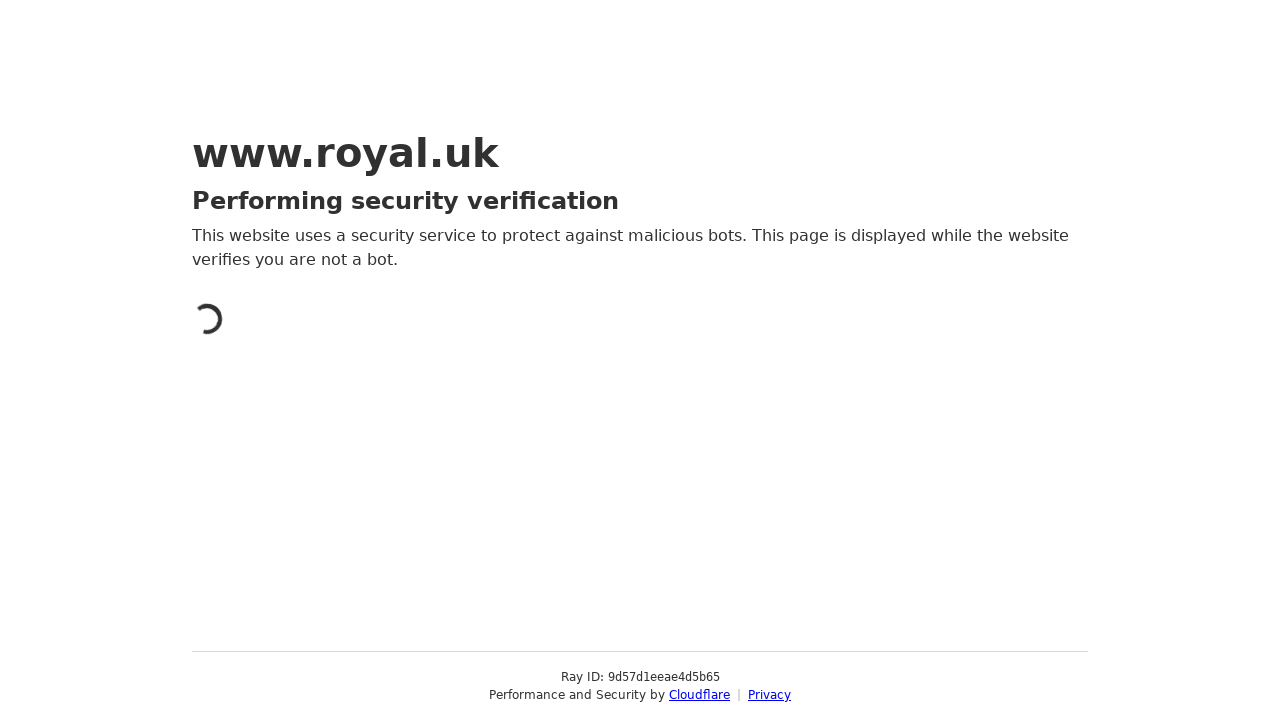

Page DOM content loaded
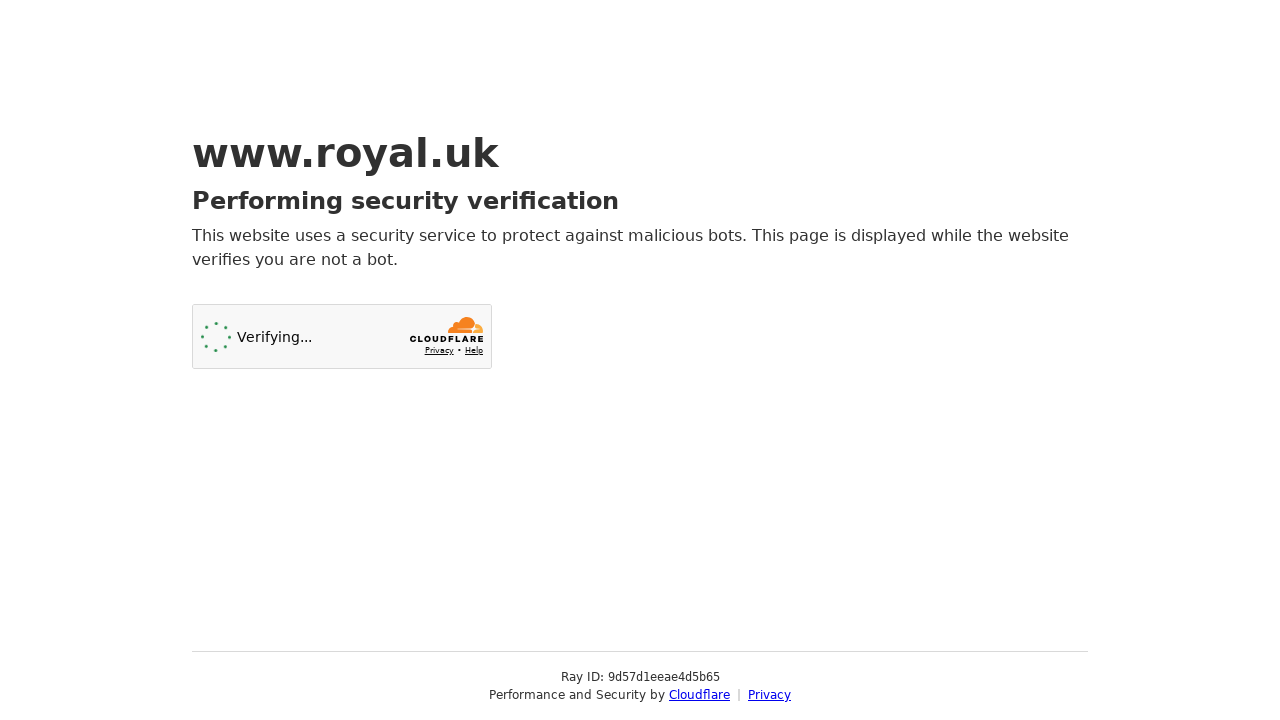

Body element found - homepage loaded successfully
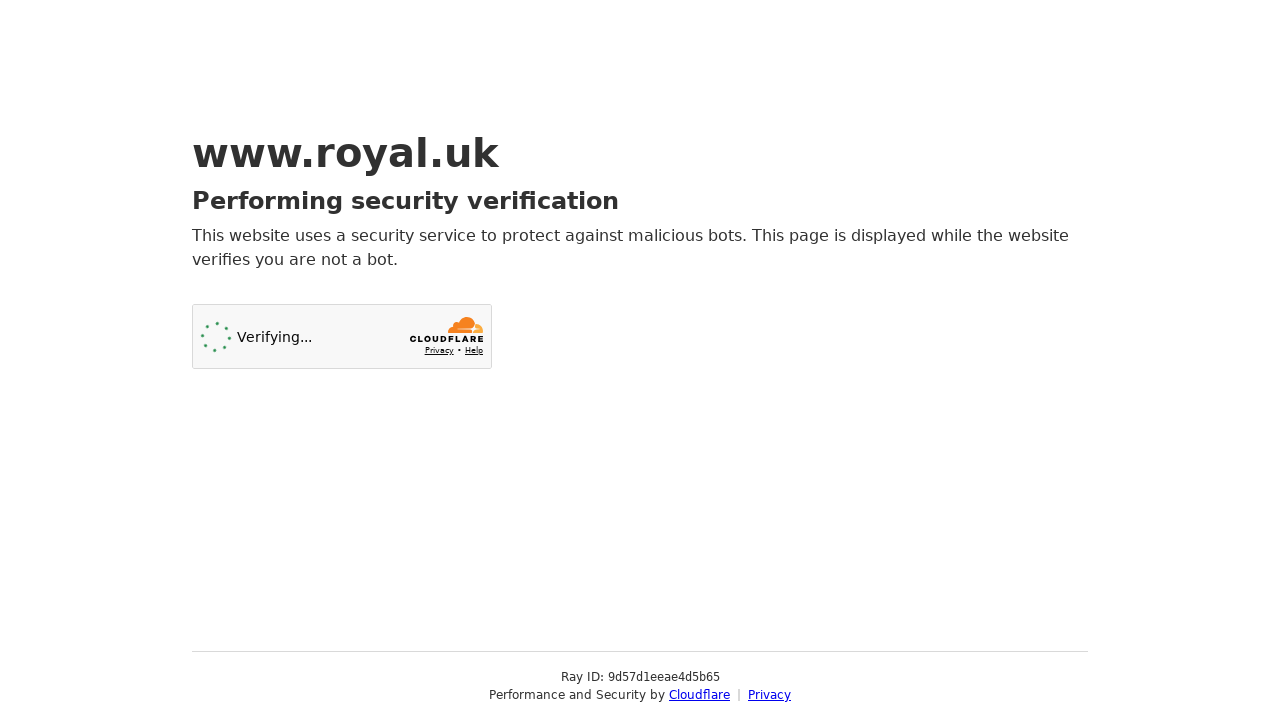

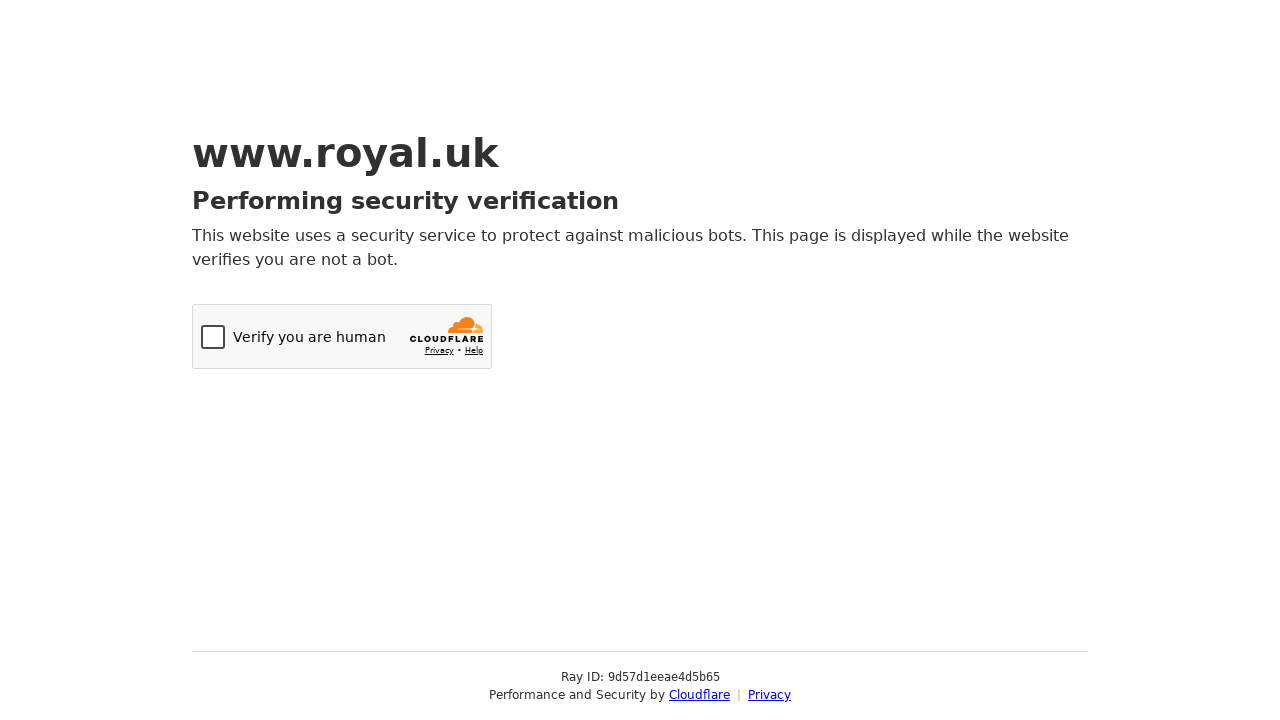